Tests radio button functionality by clicking the Hockey radio button and verifying it is selected

Starting URL: https://practice.cydeo.com/radio_buttons

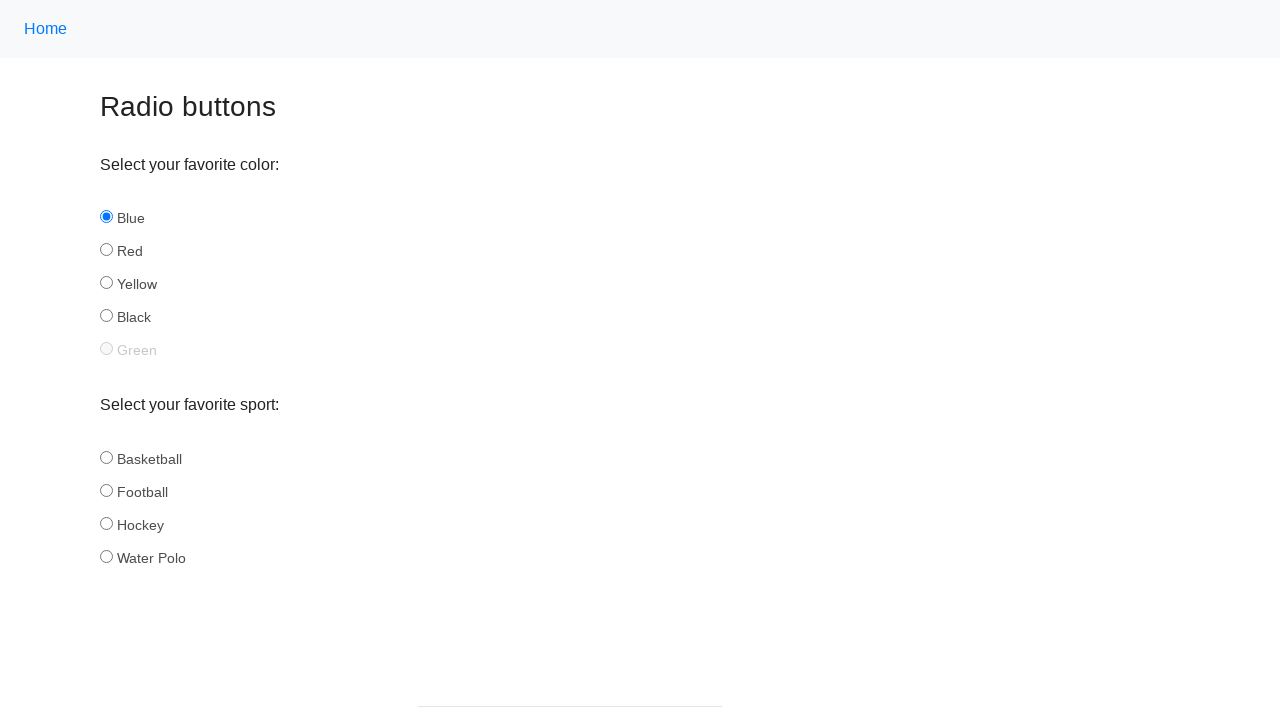

Clicked the Hockey radio button at (106, 523) on input#hockey
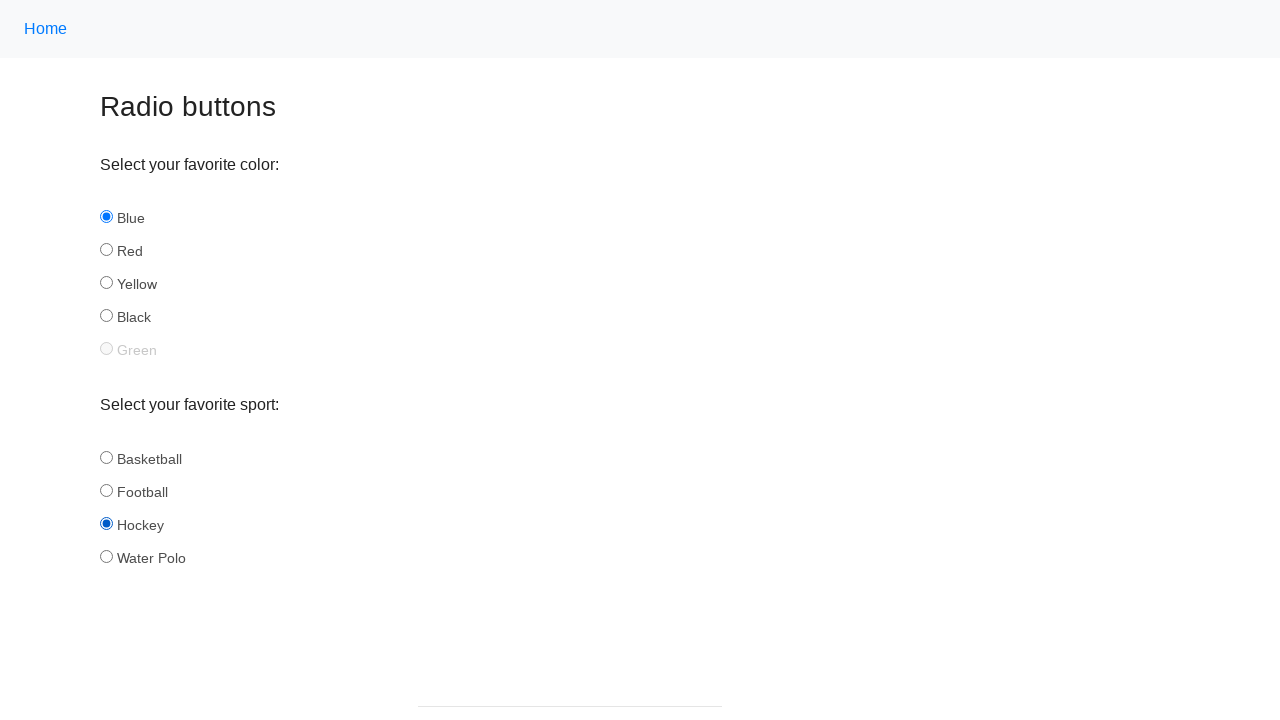

Verified that the Hockey radio button is selected
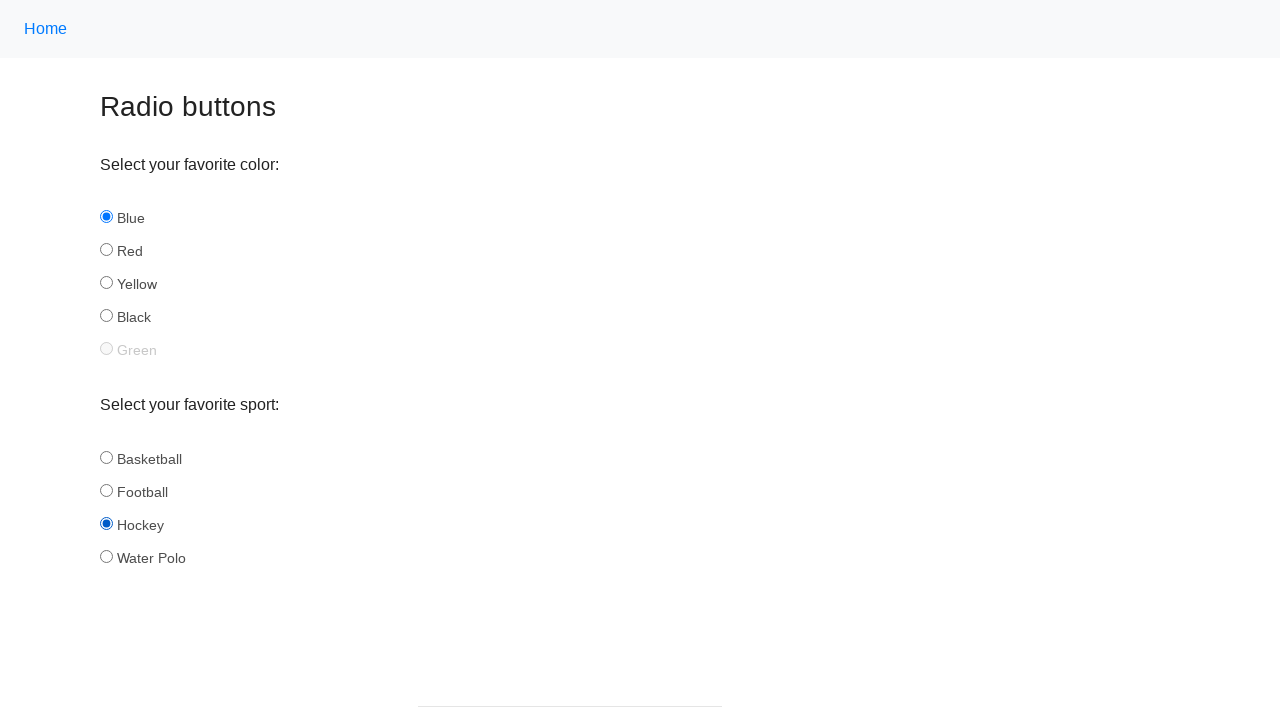

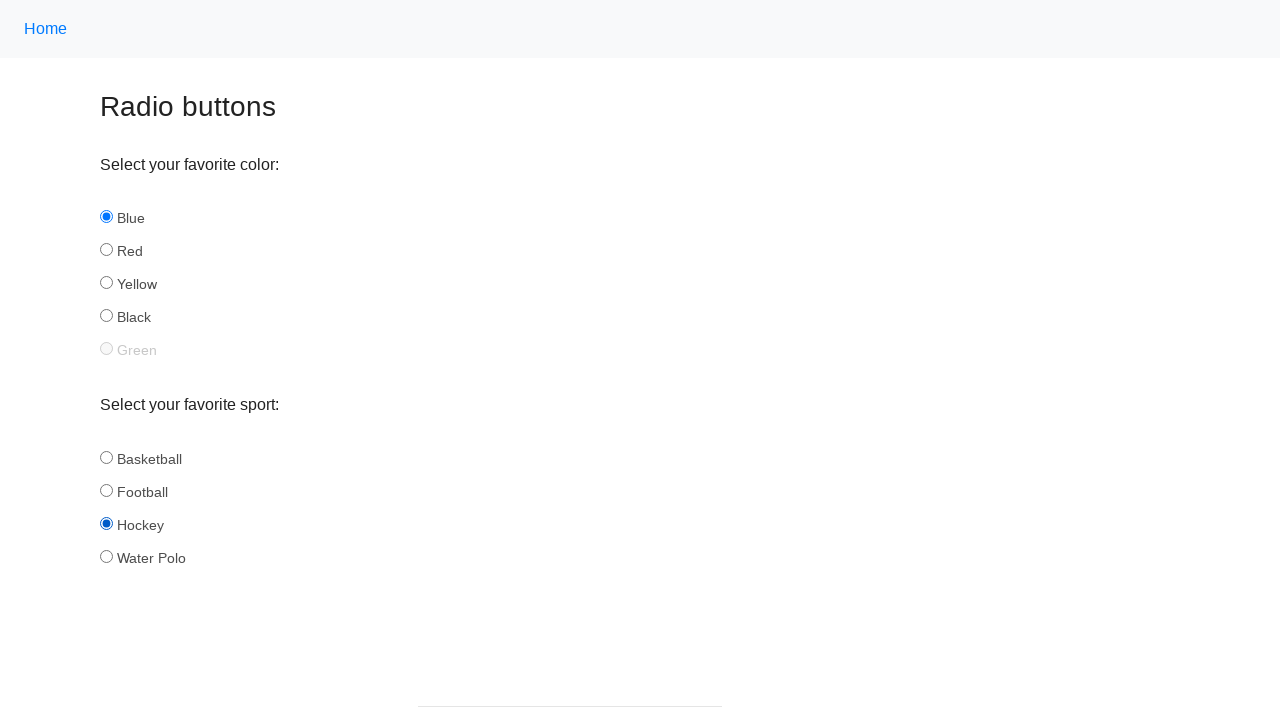